Tests file upload functionality by selecting a file, clicking the upload button, and verifying the success message is displayed.

Starting URL: https://the-internet.herokuapp.com/upload

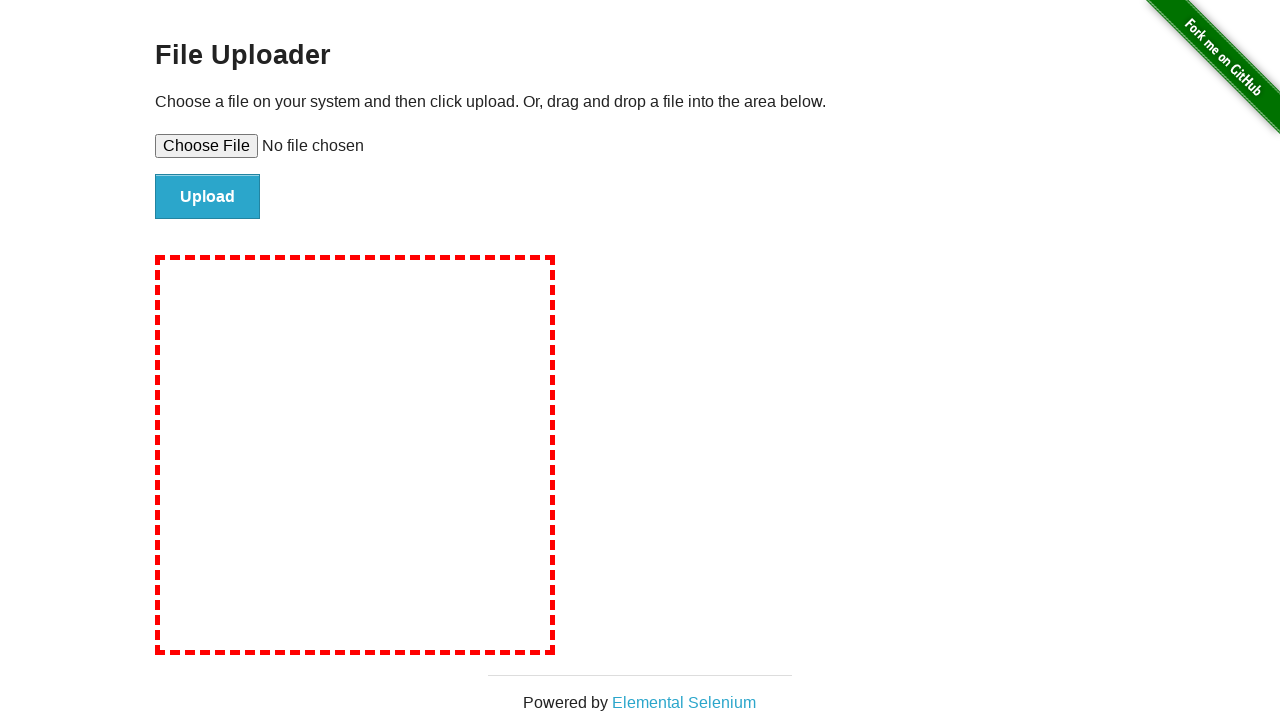

Created temporary test file with content
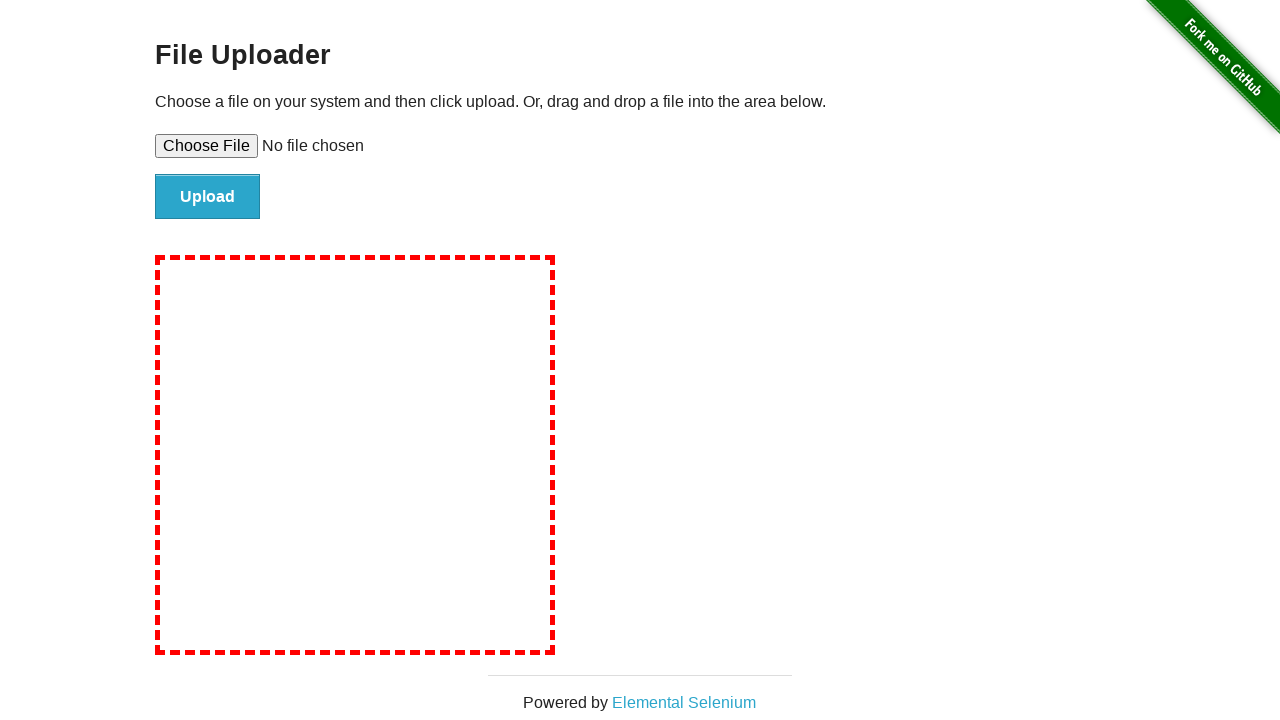

Selected test file for upload
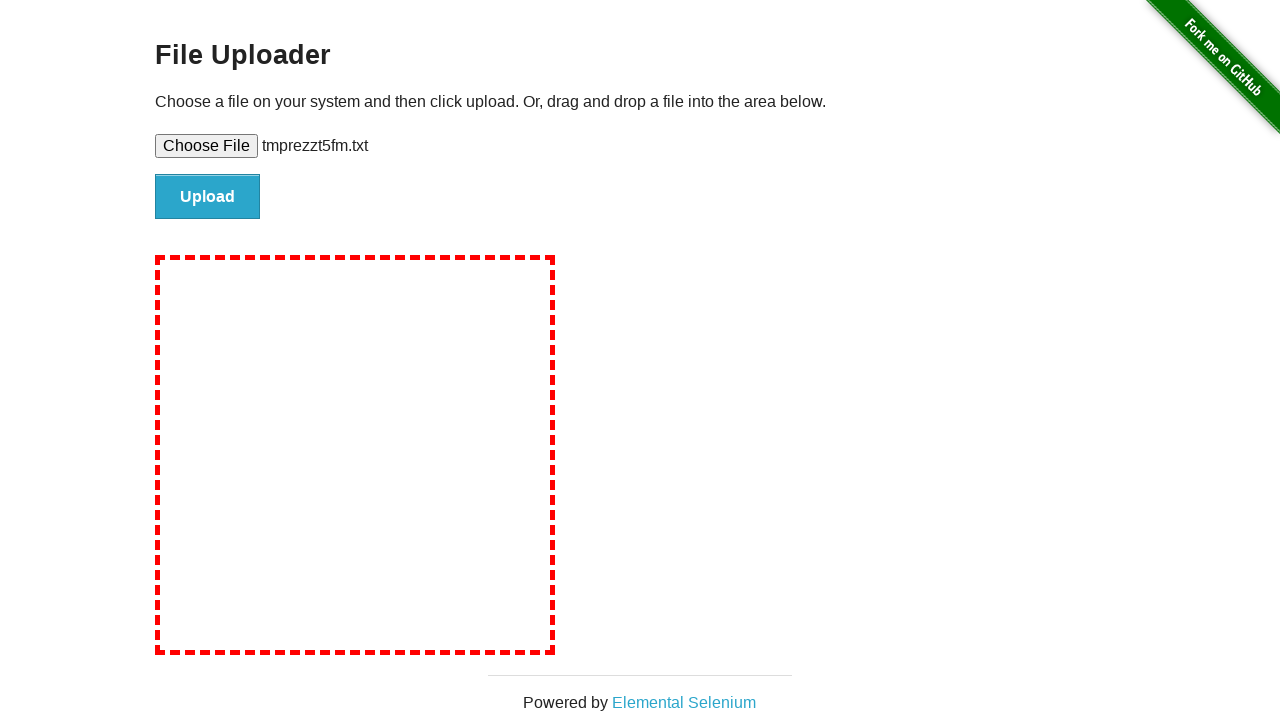

Clicked upload button to submit file at (208, 197) on #file-submit
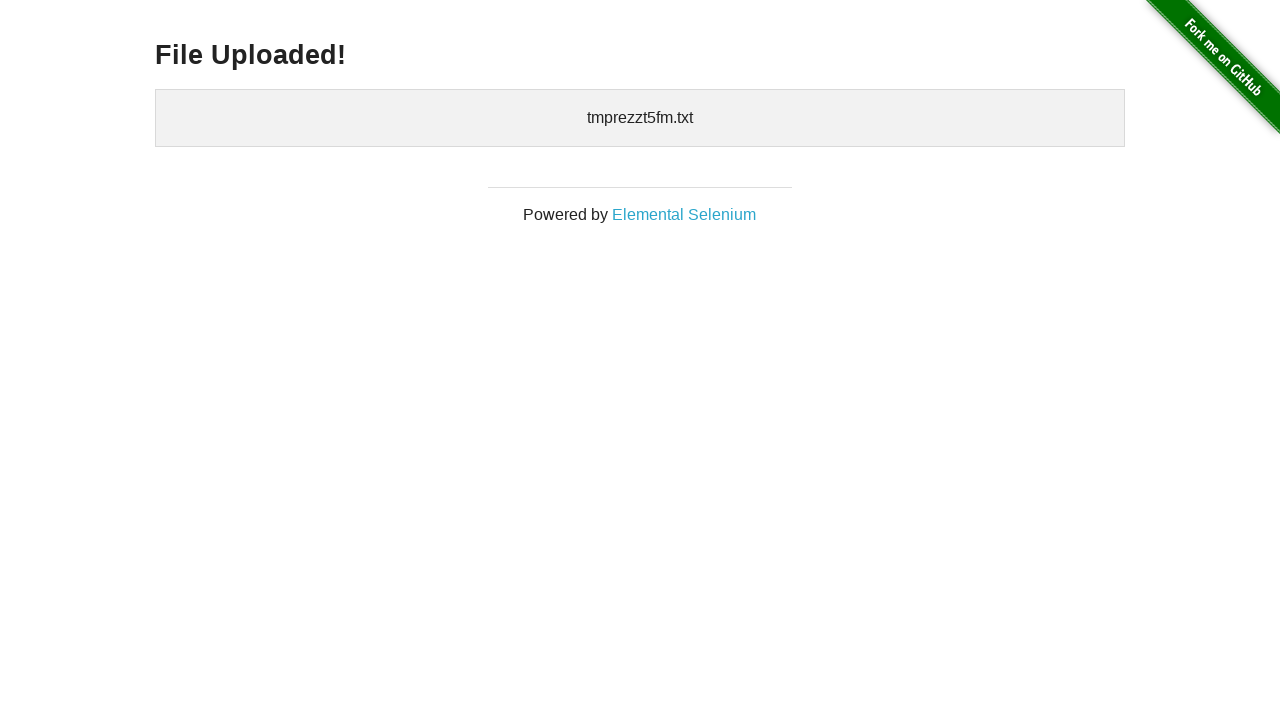

File upload success message displayed
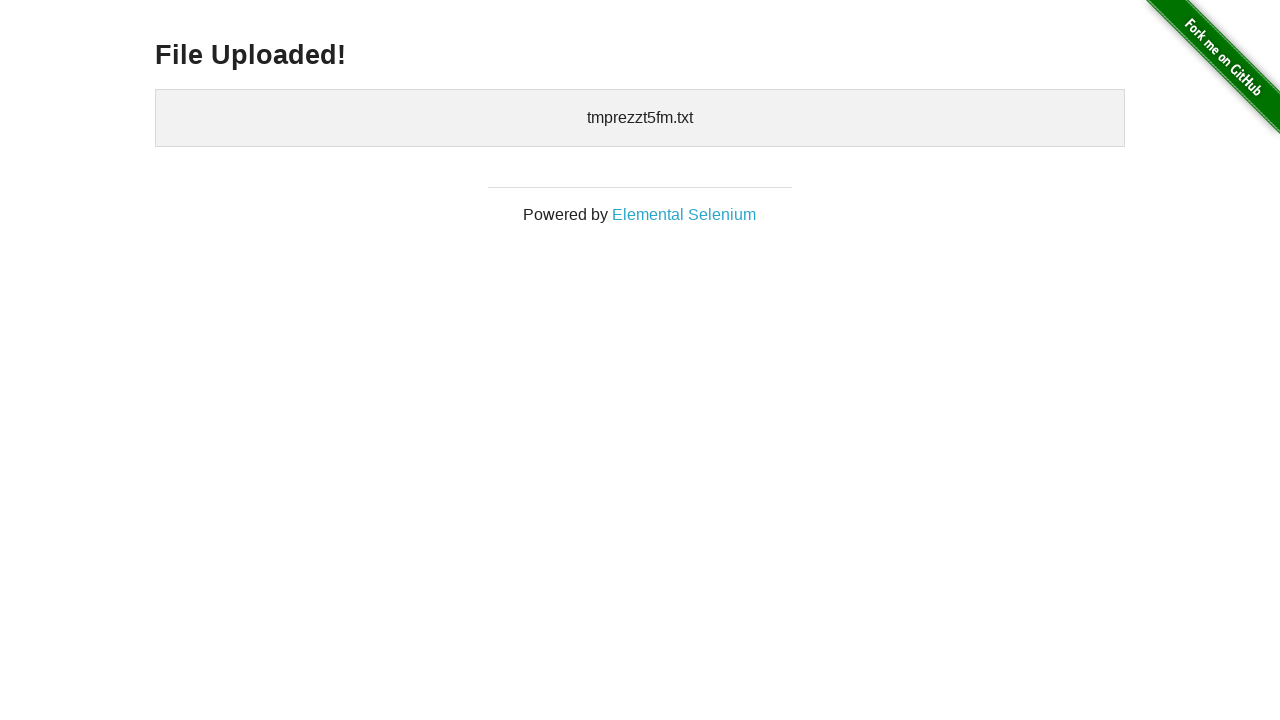

Cleaned up temporary test file
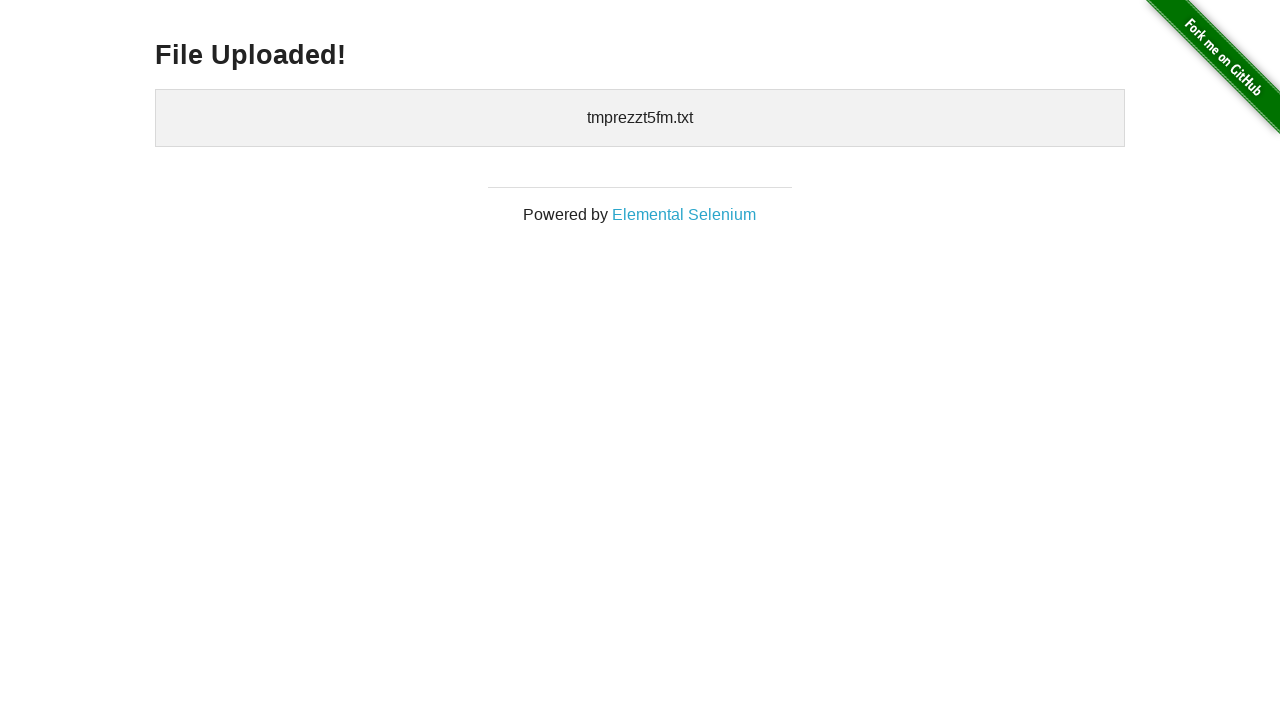

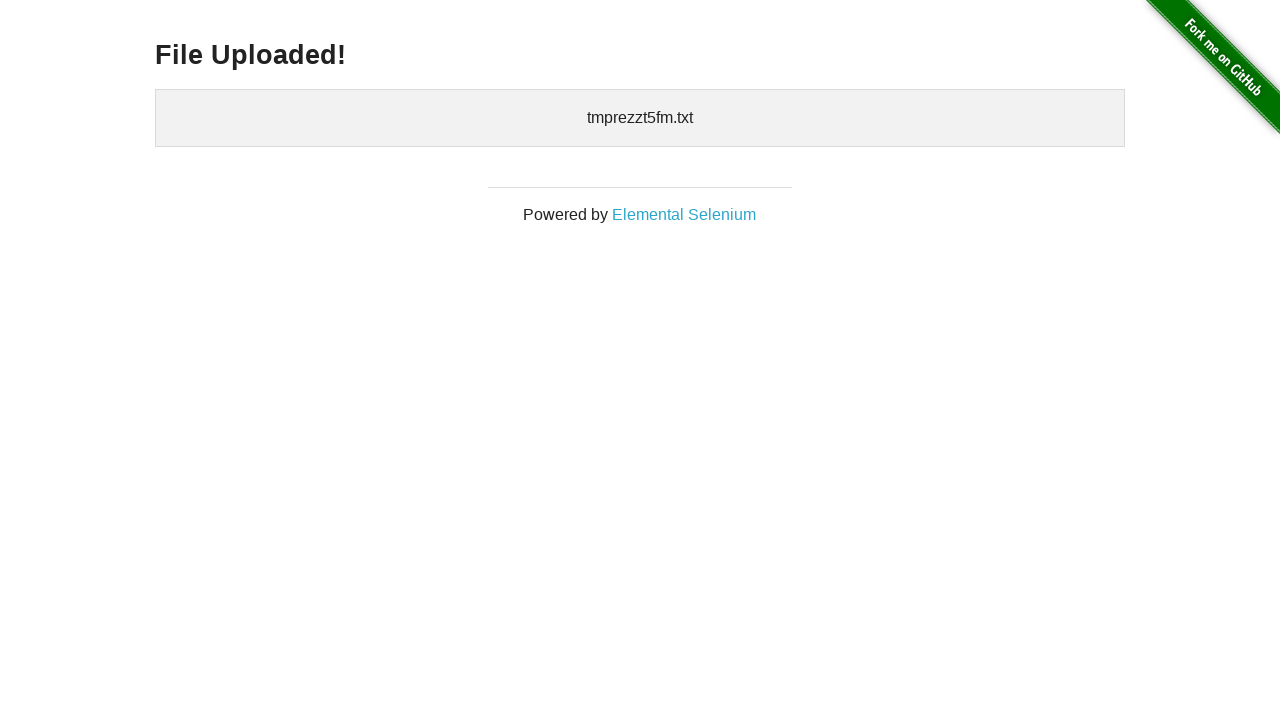